Tests a fishing charter website by navigating to the rates page, scrolling to the bottom, maximizing the window, refreshing, and testing different viewport sizes including mobile dimensions.

Starting URL: https://www.3rdcoastsightcast.com/texas-fishing-charter-rates

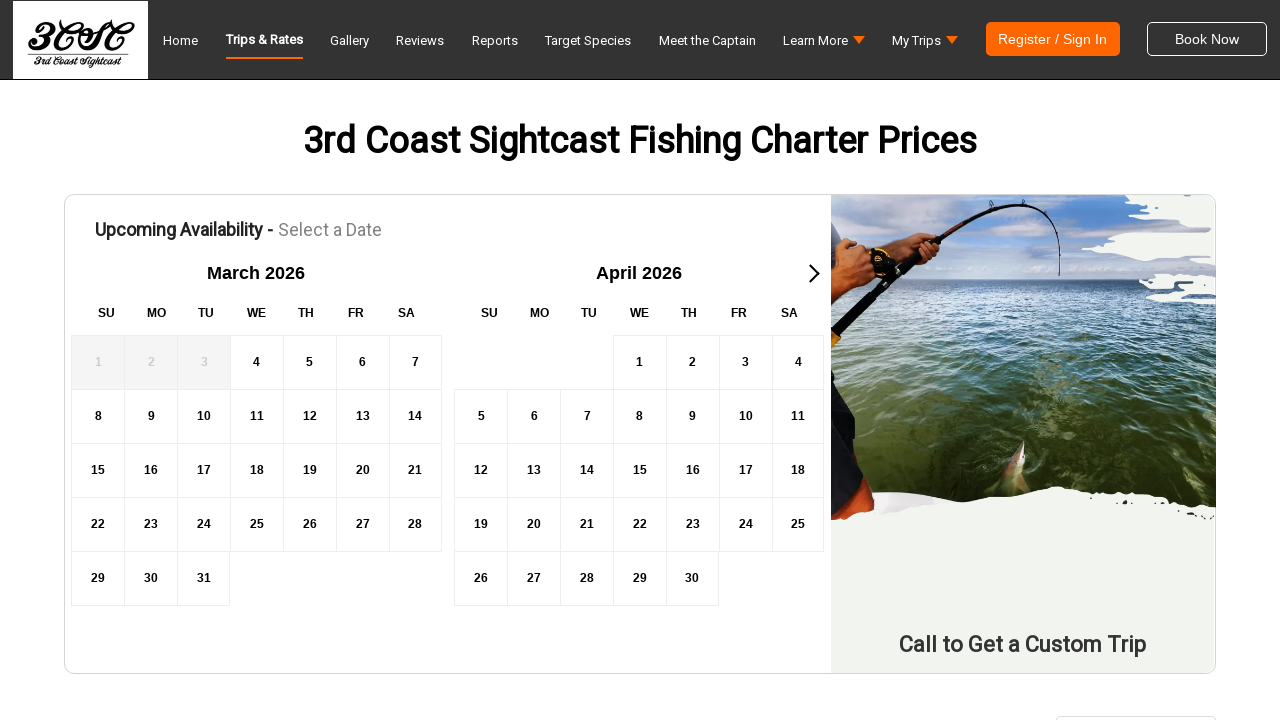

Scrolled to bottom of the rates page
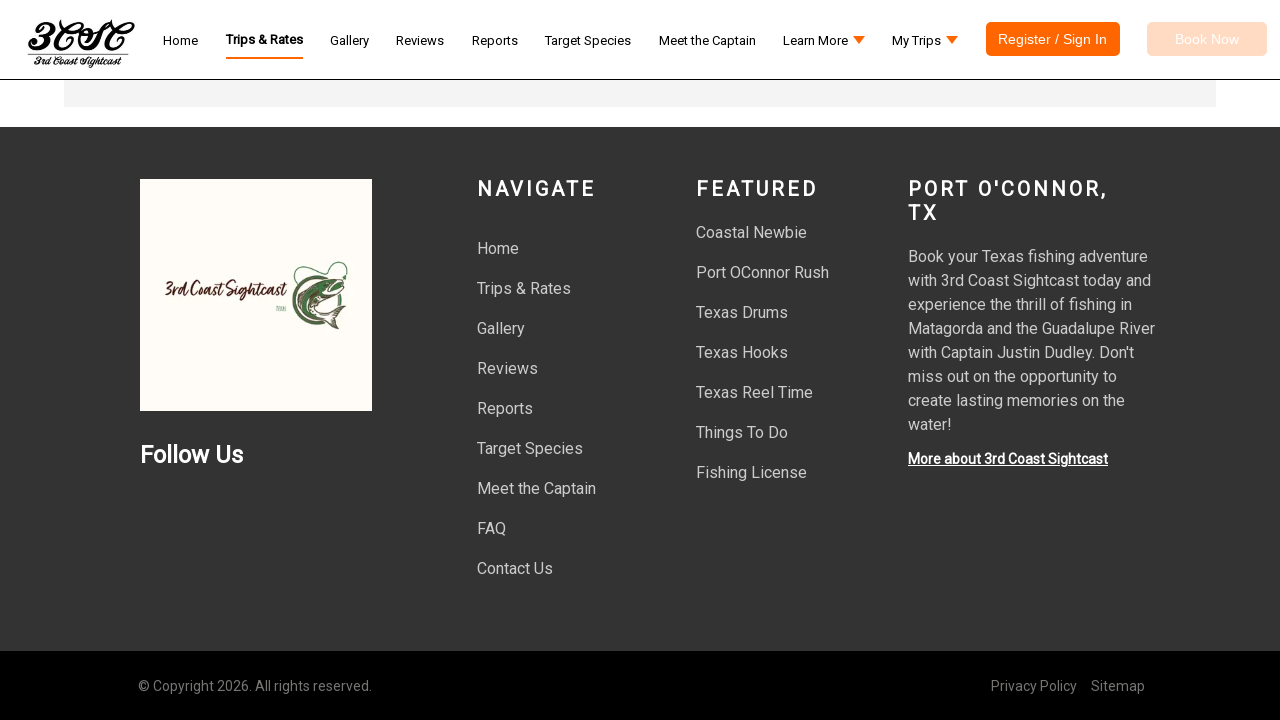

Waited for lazy-loaded content to load
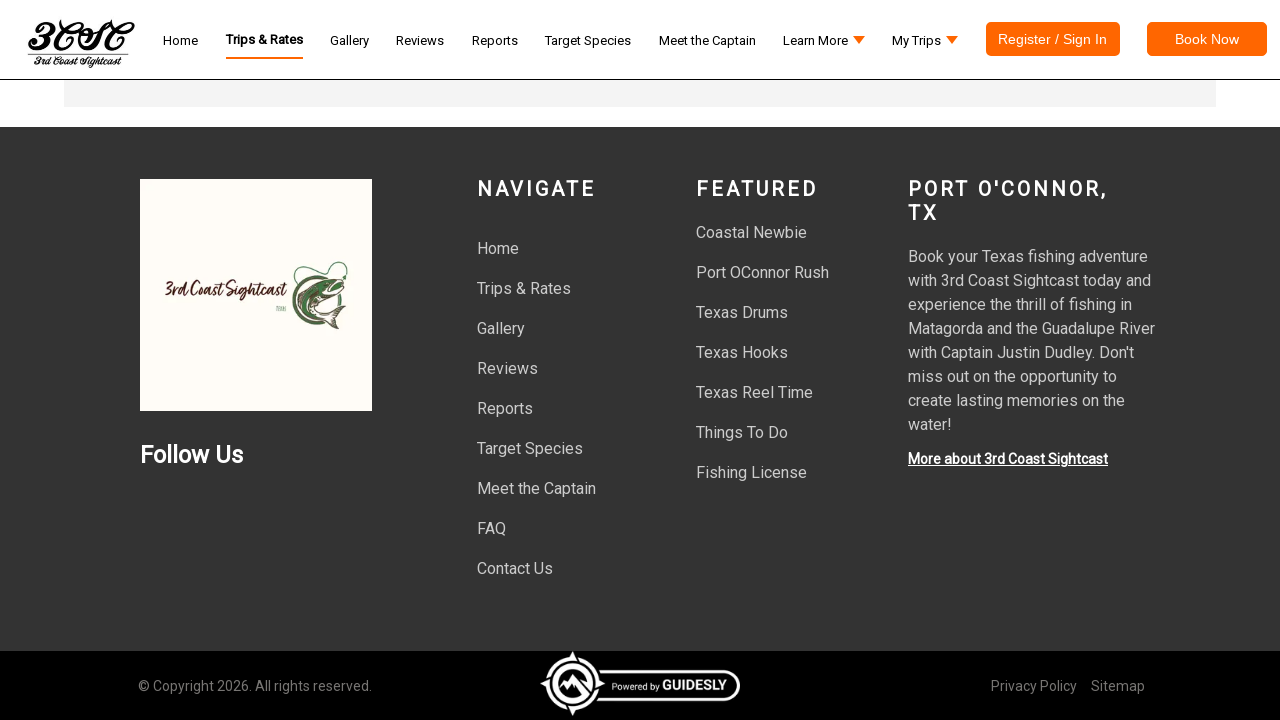

Maximized window to 1920x1080 viewport
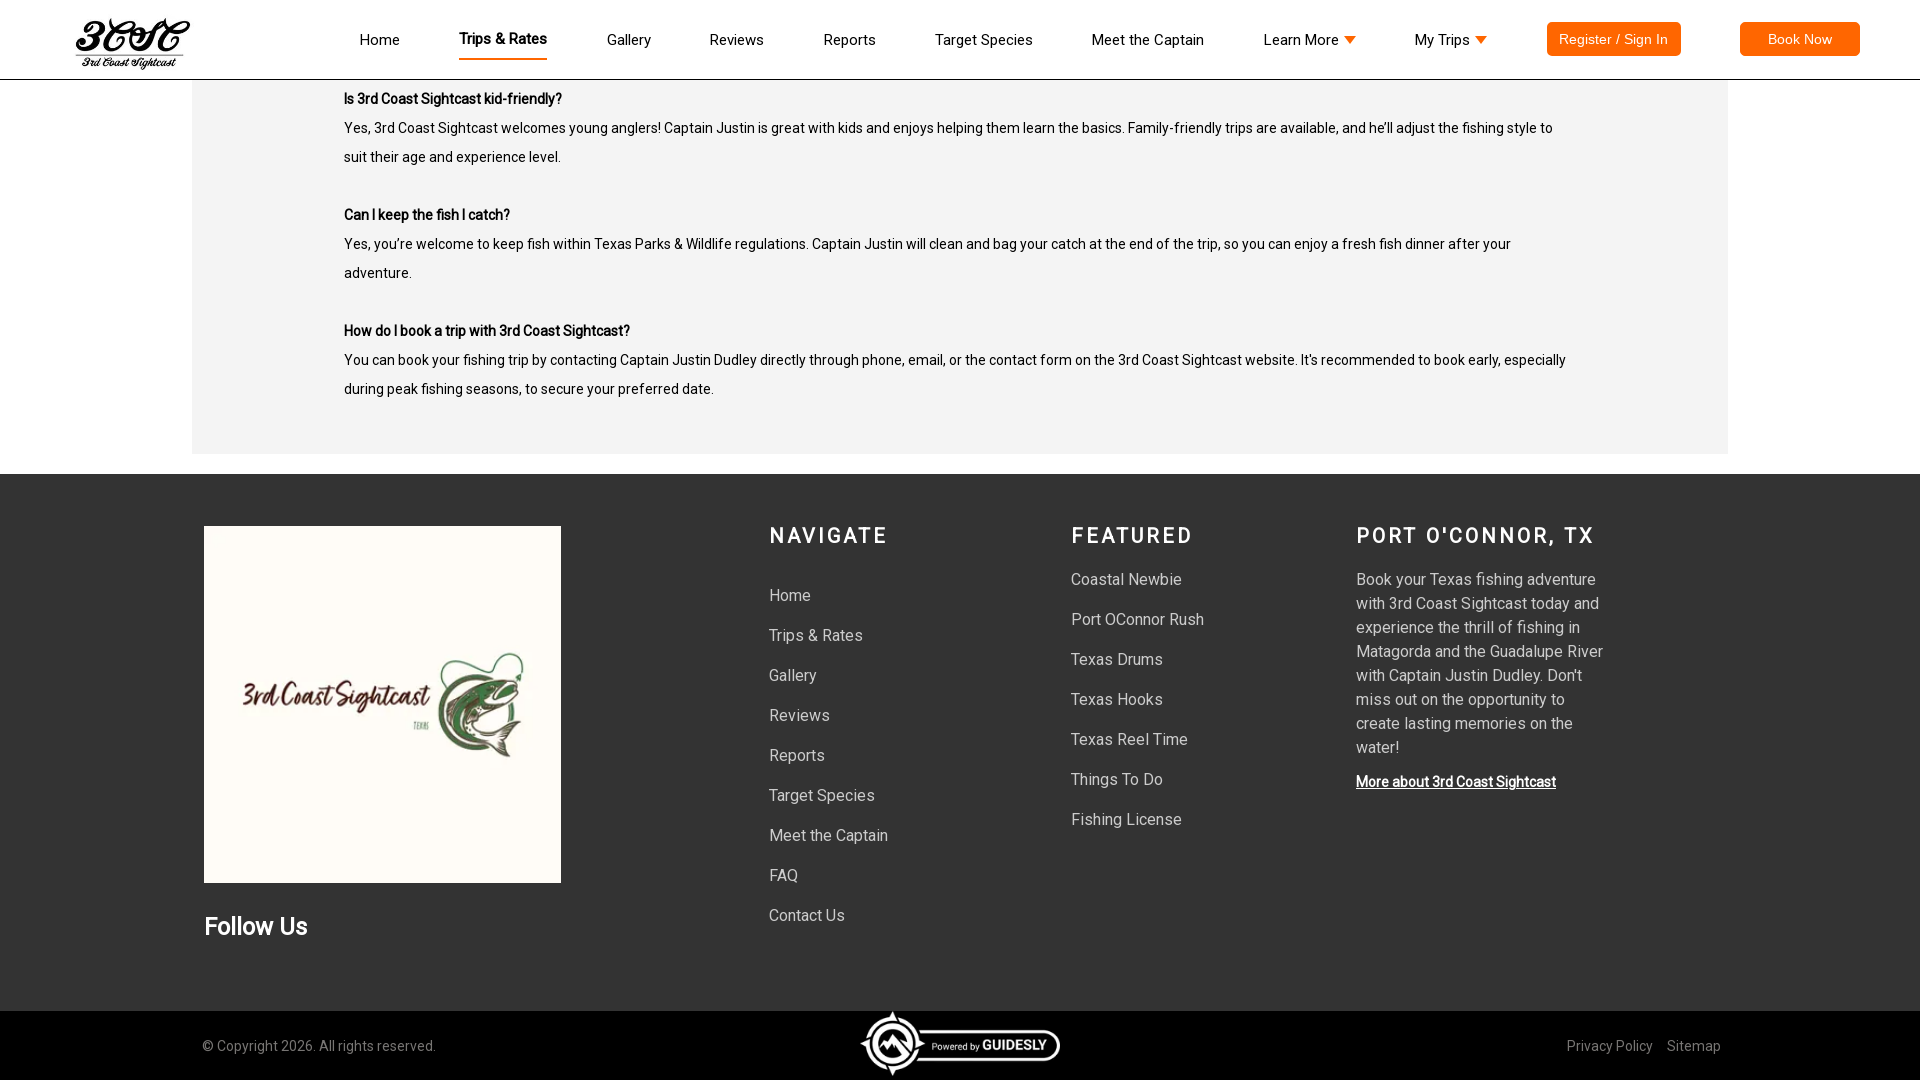

Navigated to fishing charter rates page
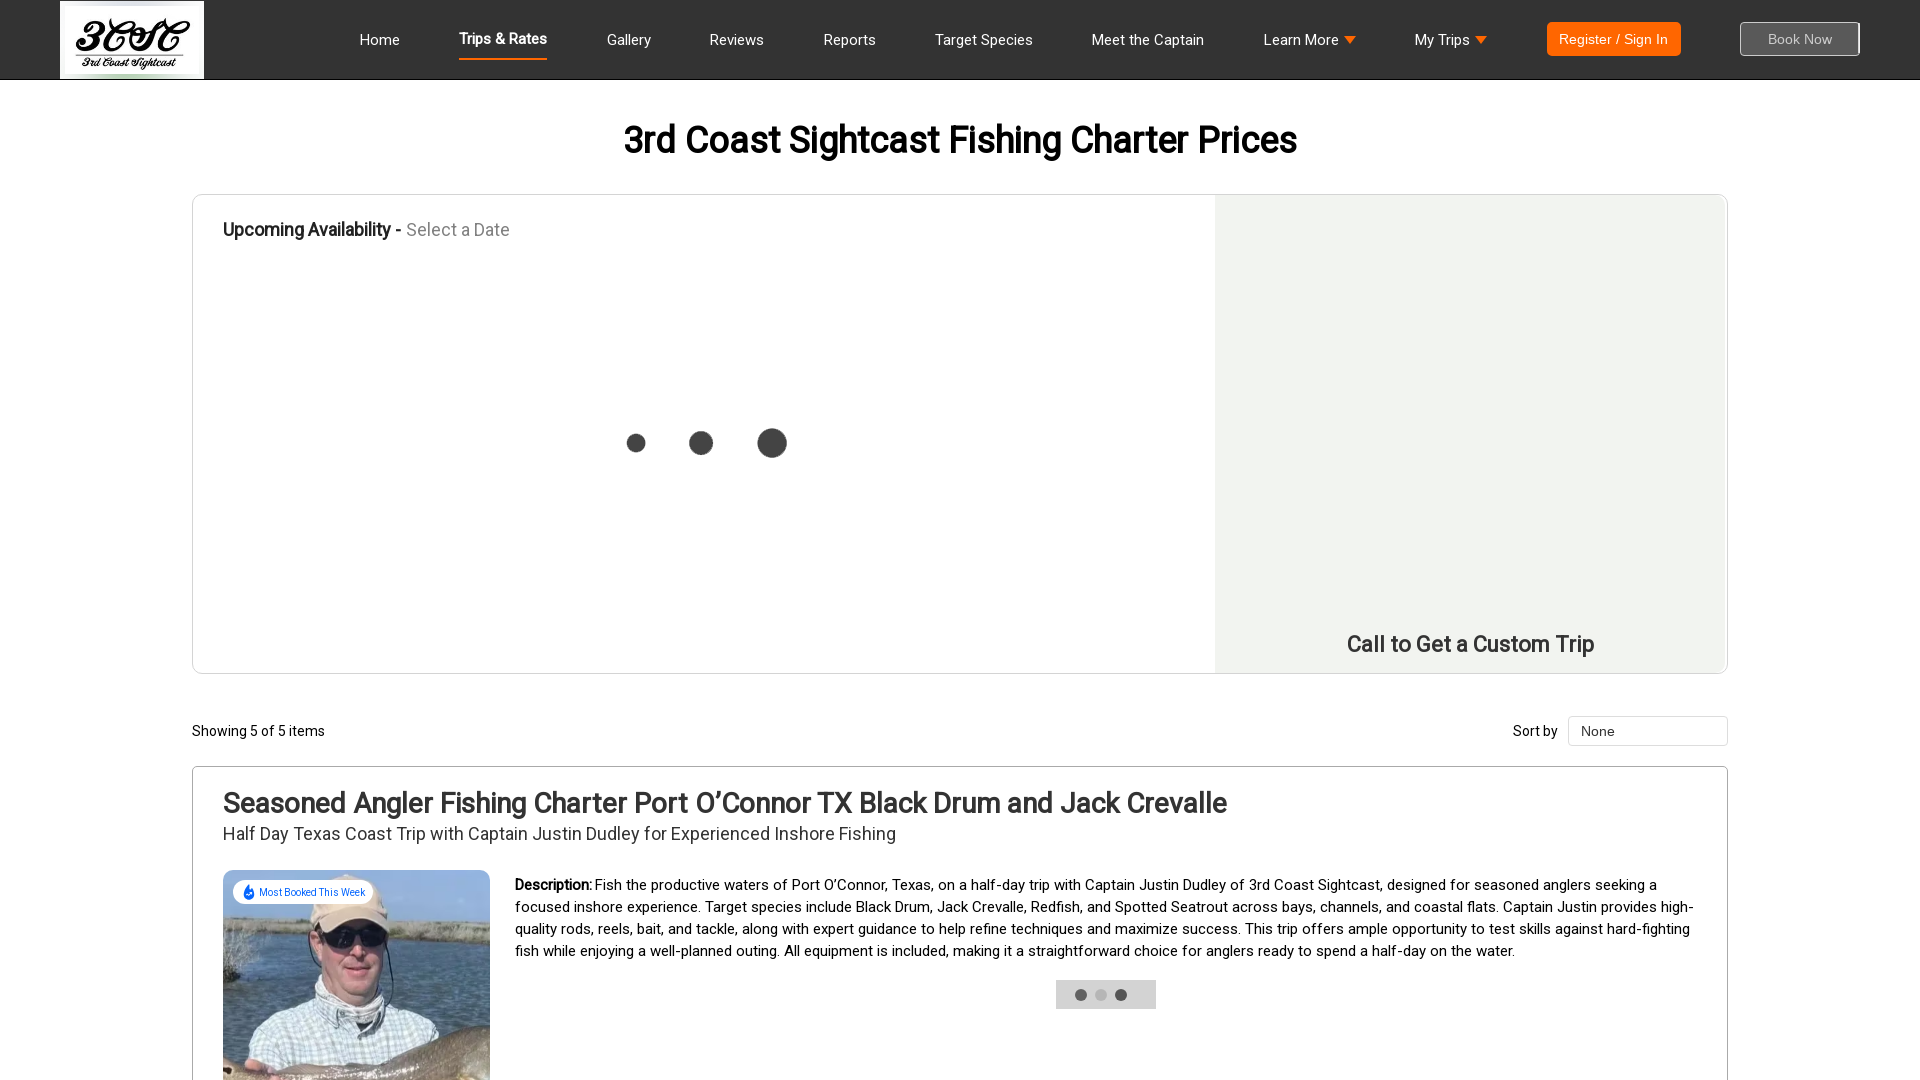

Refreshed the page
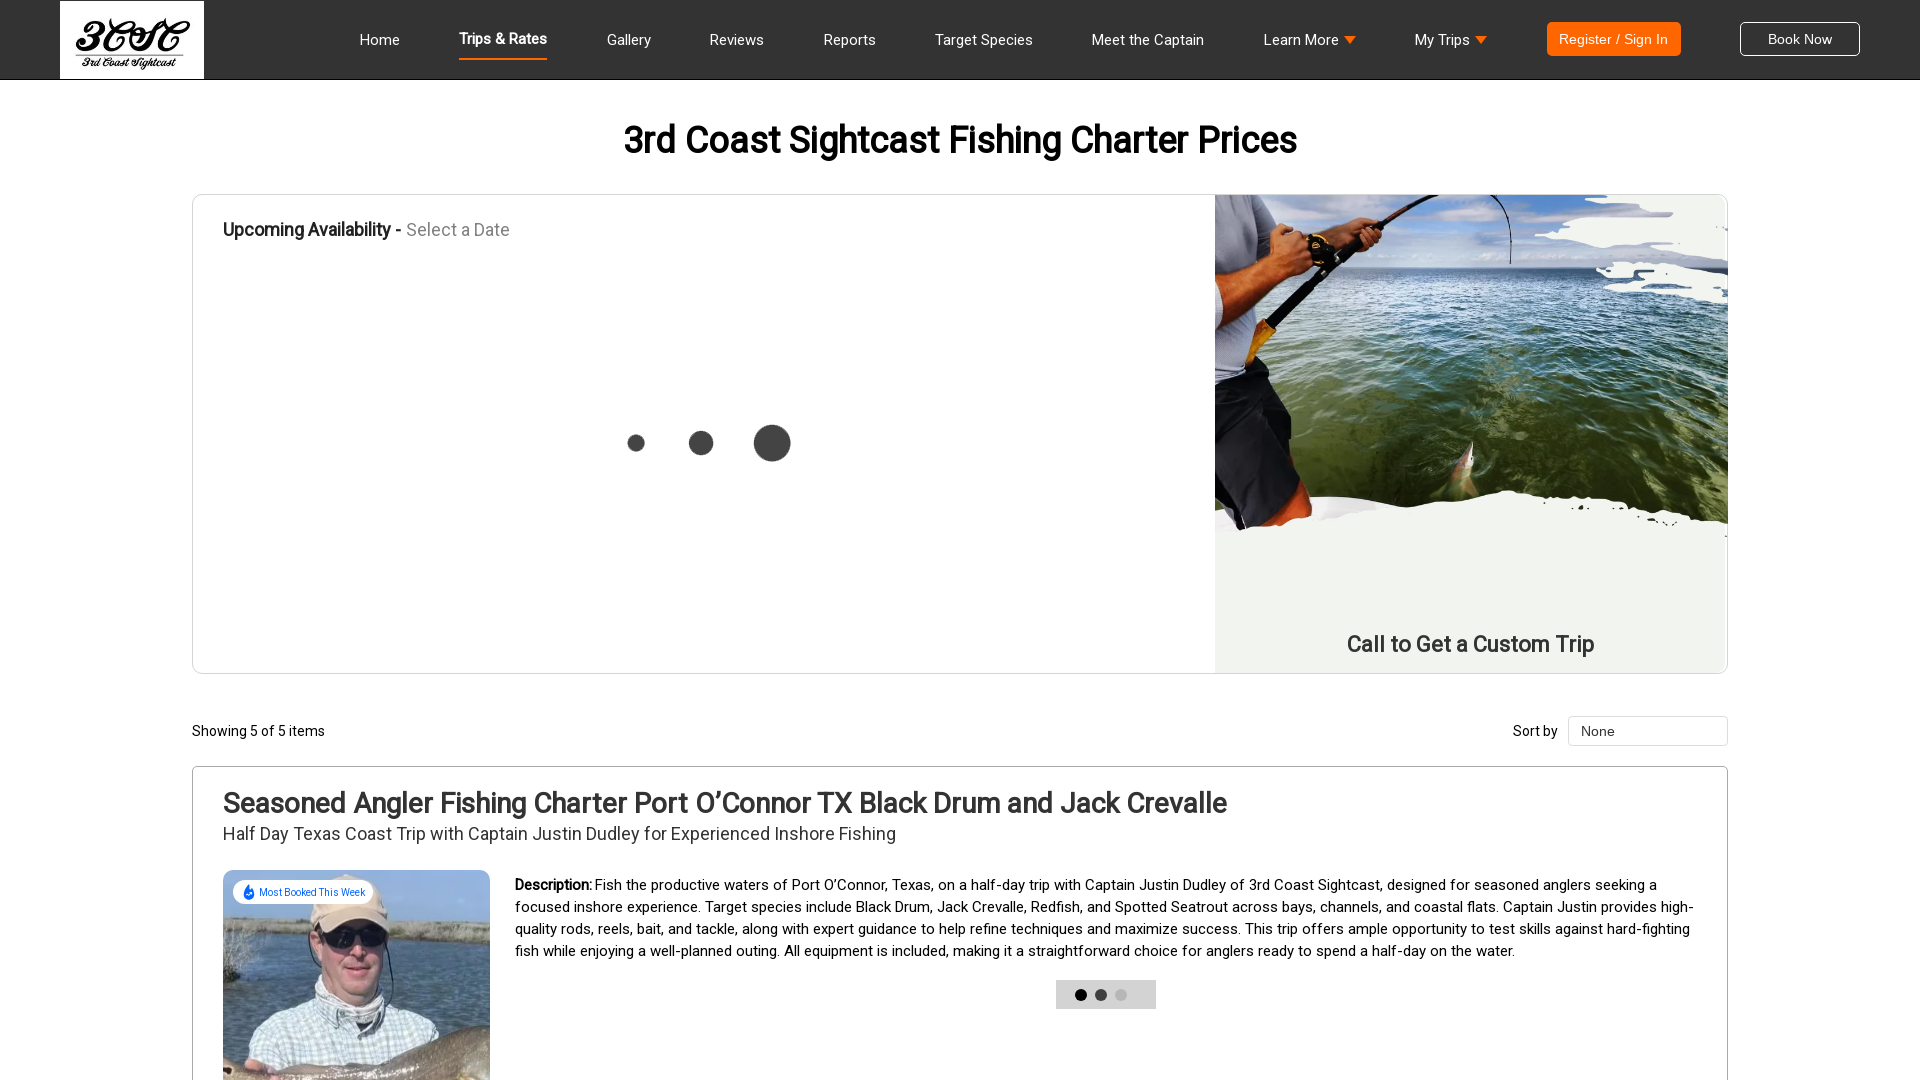

Scrolled to bottom again after refresh
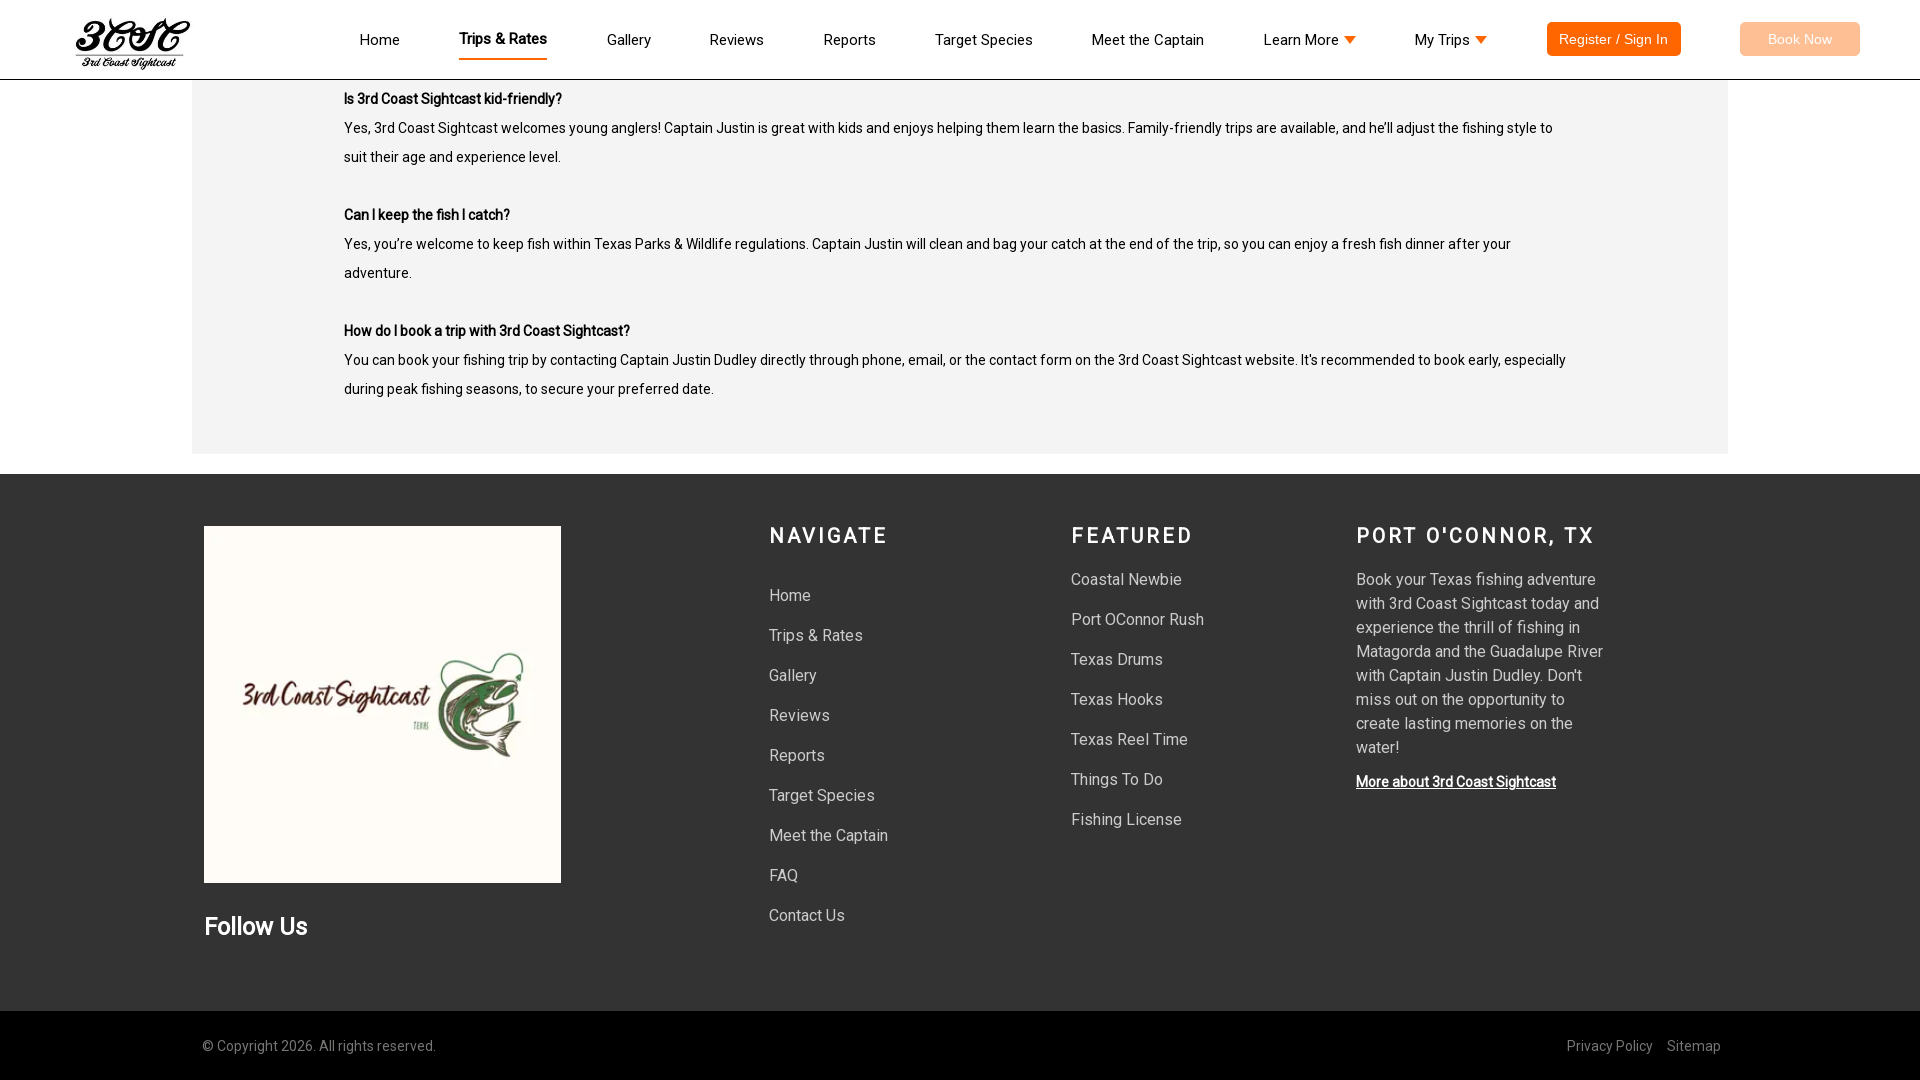

Waited for content to load after scroll
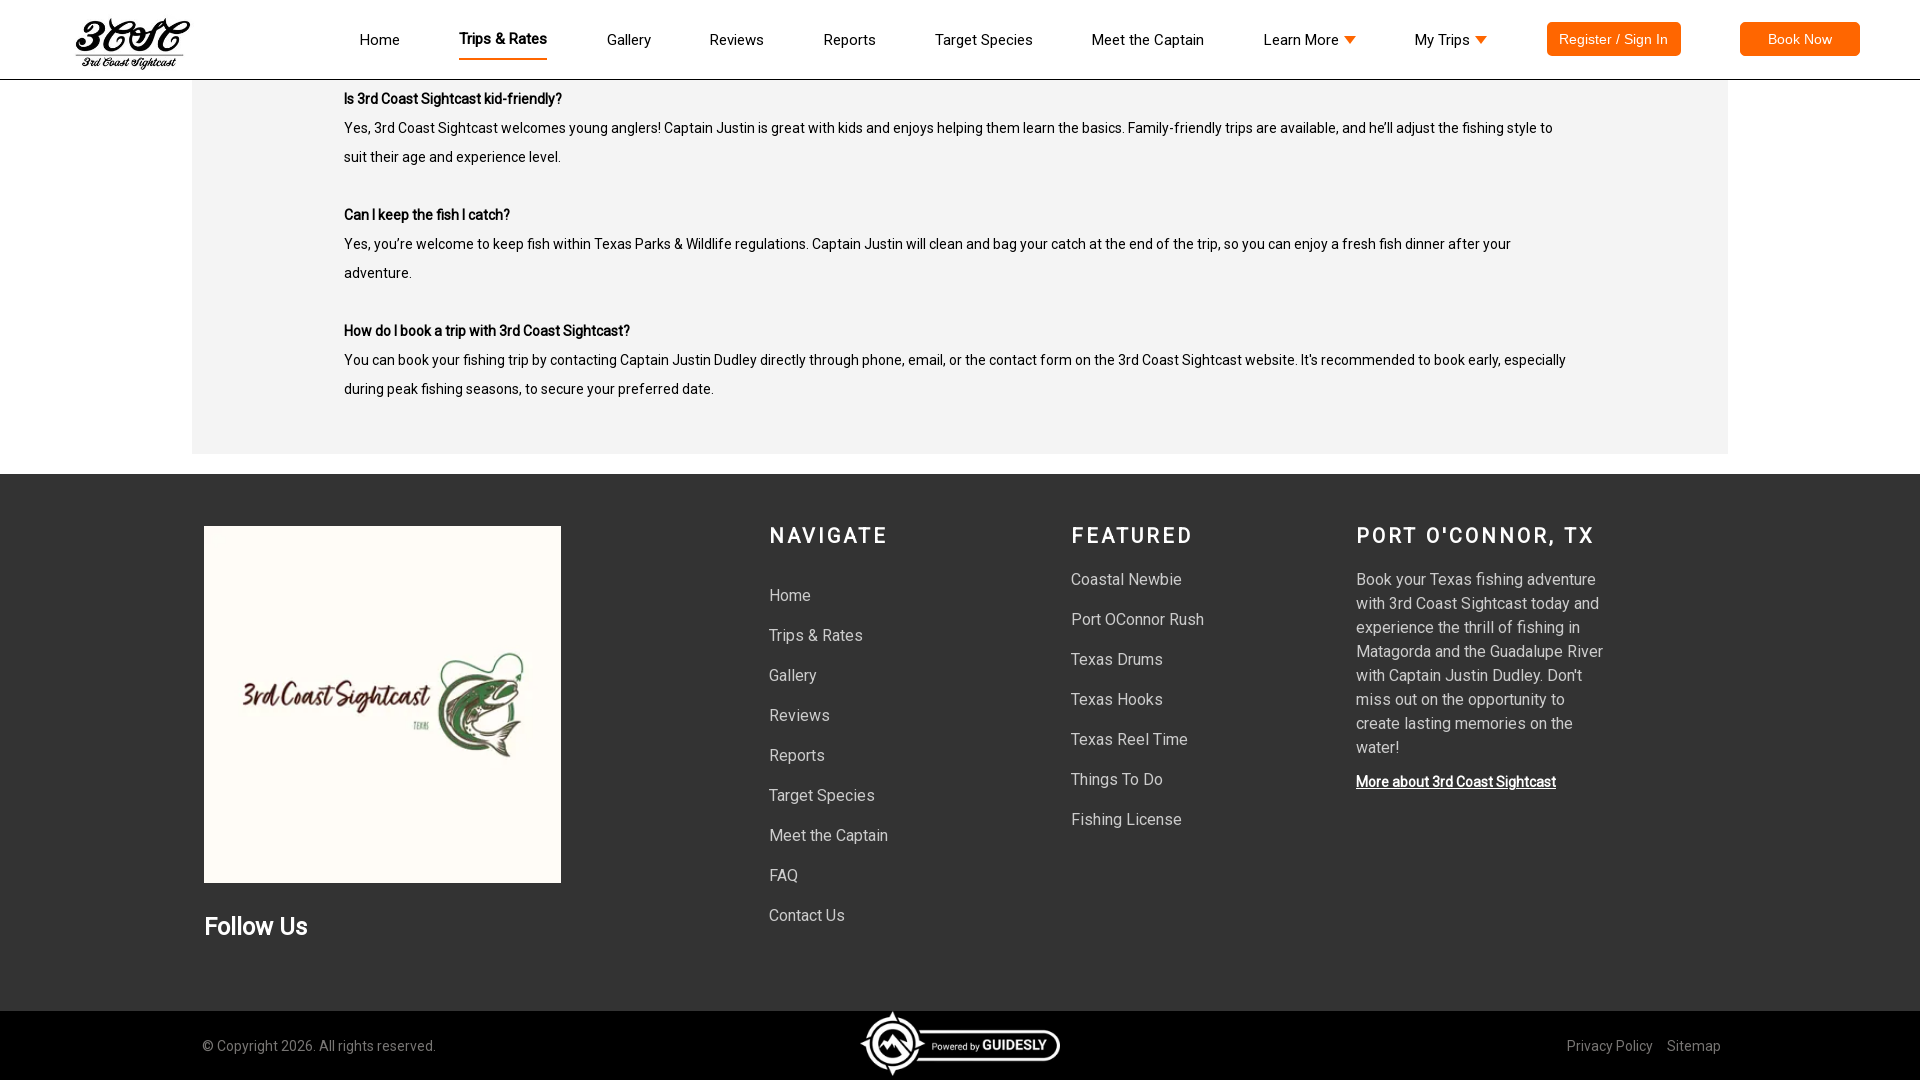

Changed viewport to mobile dimensions (380x3080)
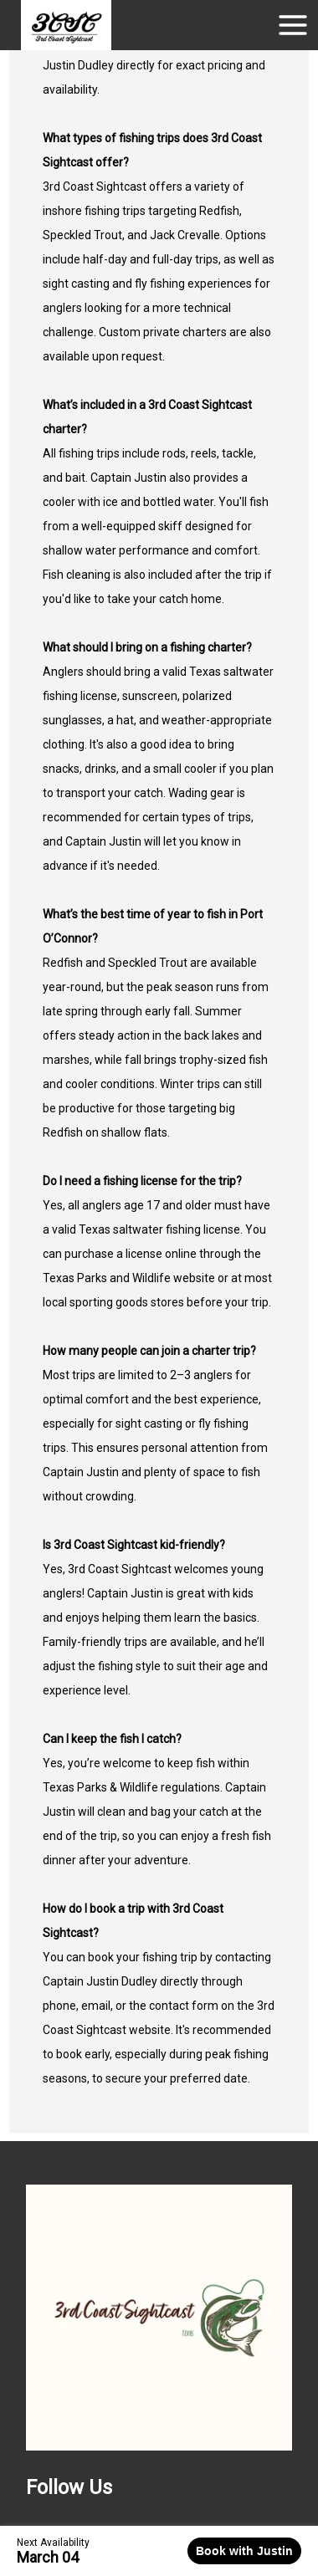

Refreshed page with mobile viewport
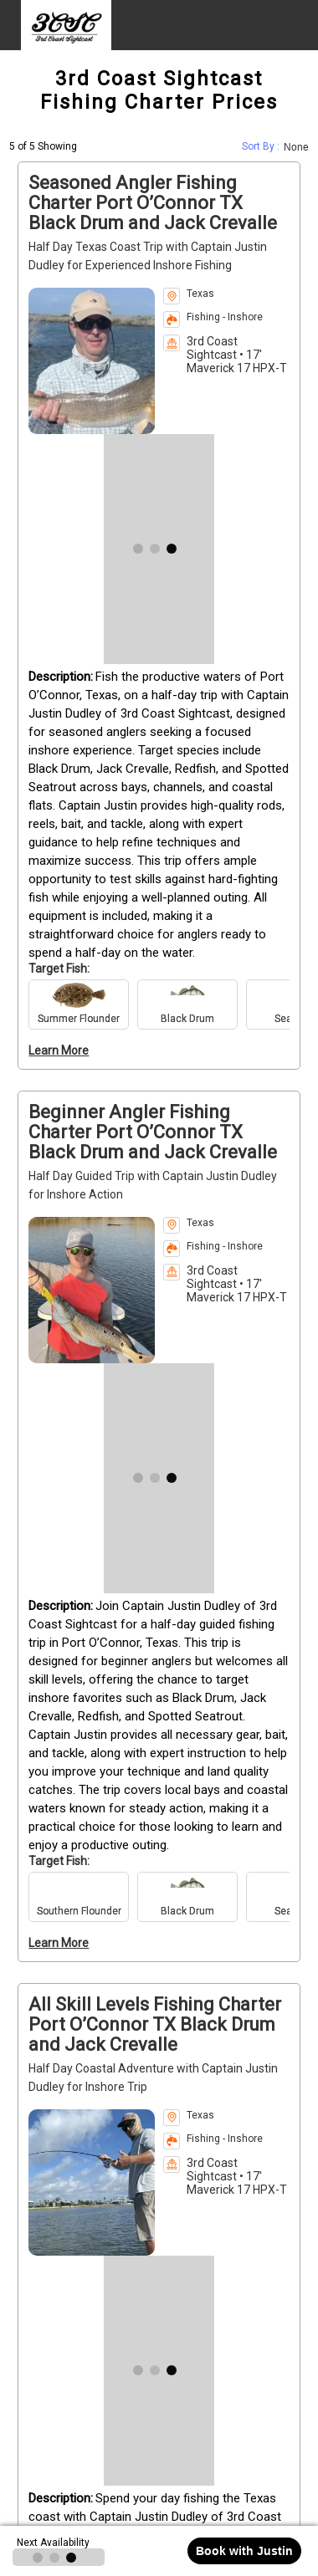

Navigated to rates page again on mobile viewport
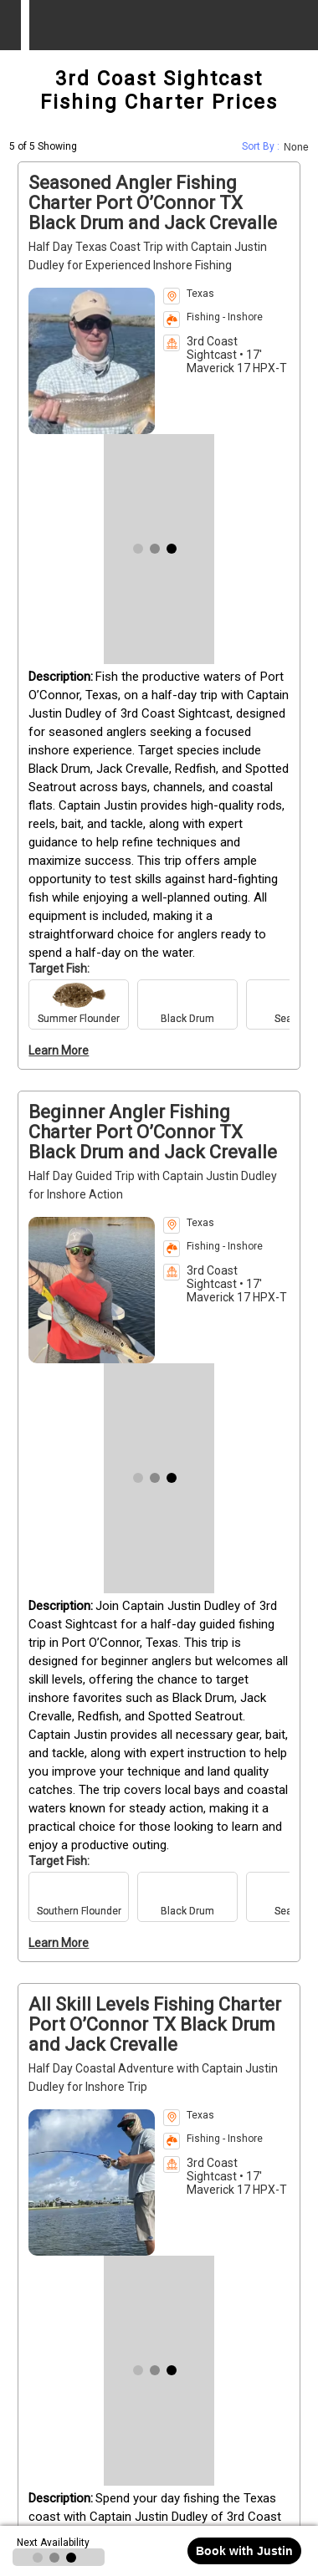

Scrolled to bottom of mobile view
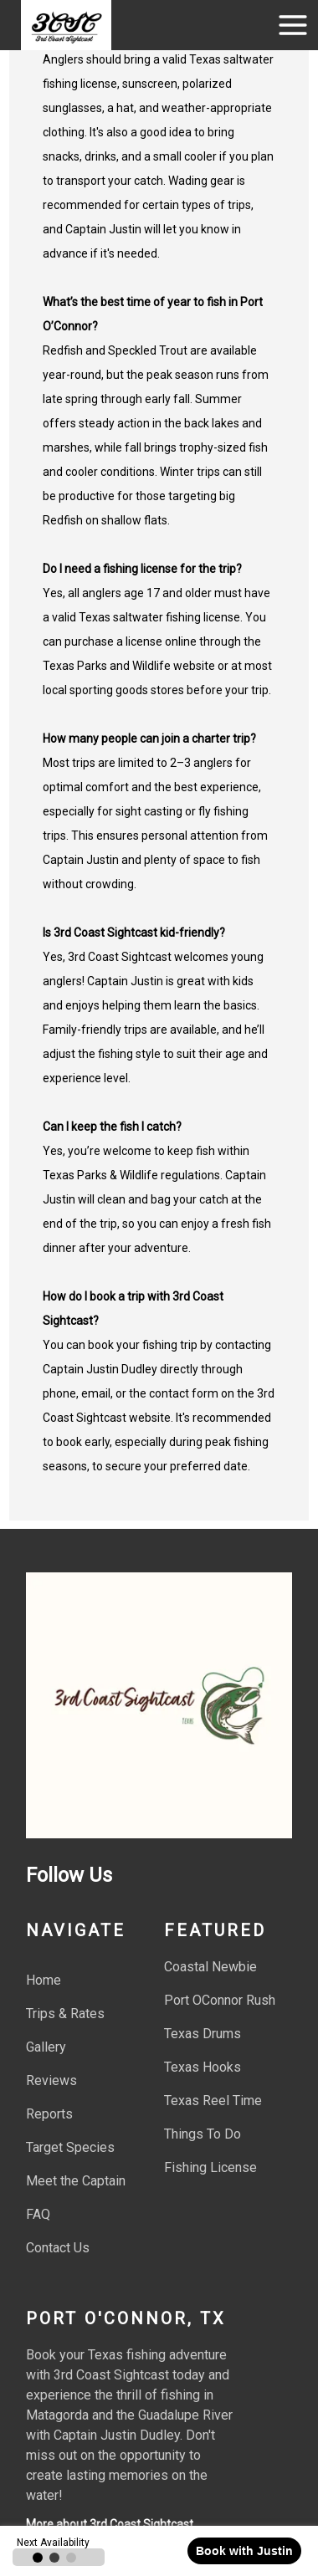

Waited for final mobile content to load
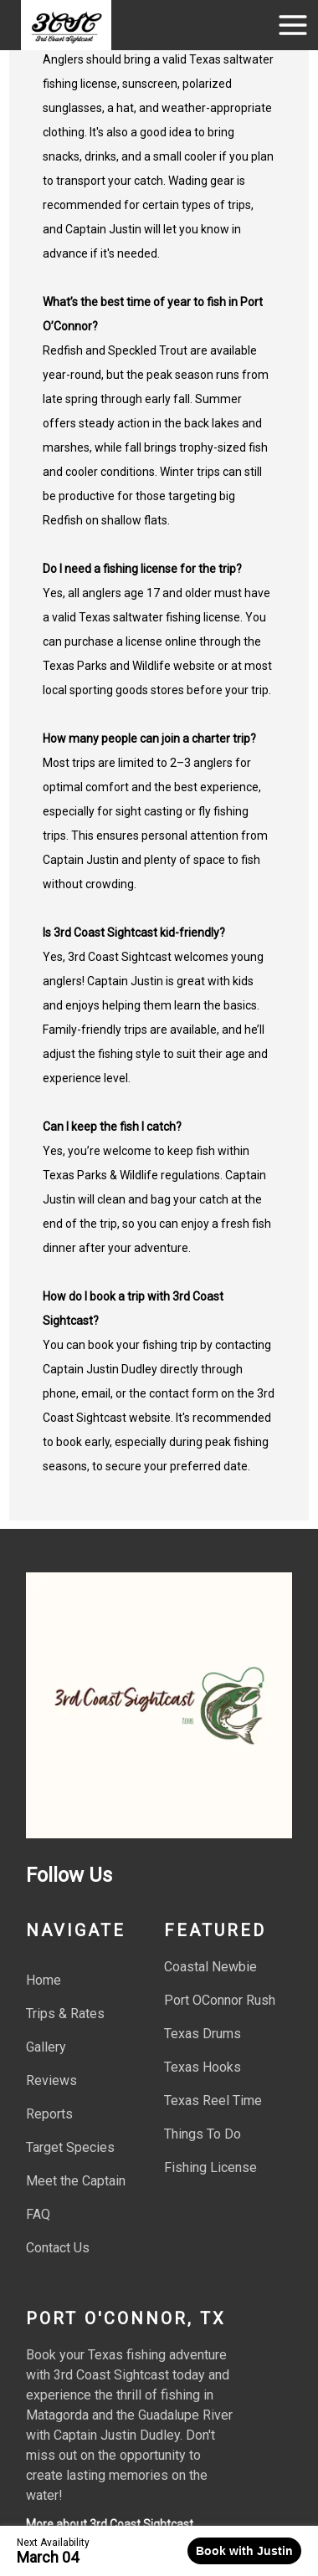

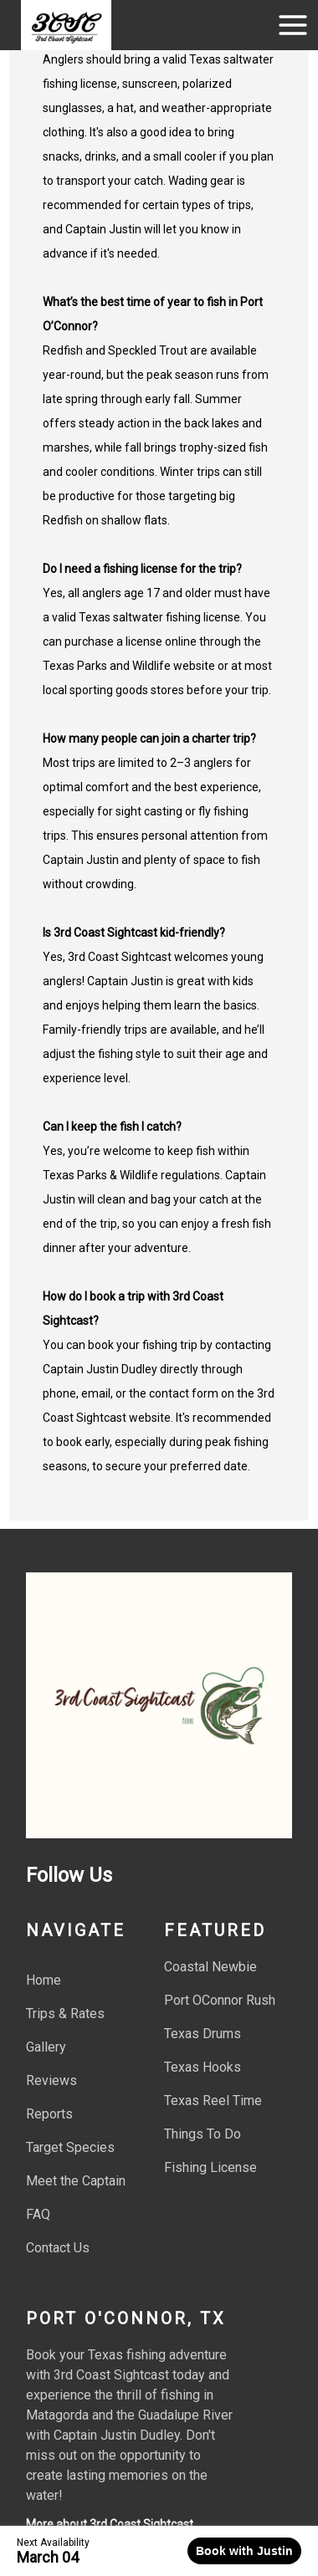